Tests element visibility by checking if the alert button is displayed on the automation practice page

Starting URL: https://www.rahulshettyacademy.com/AutomationPractice/

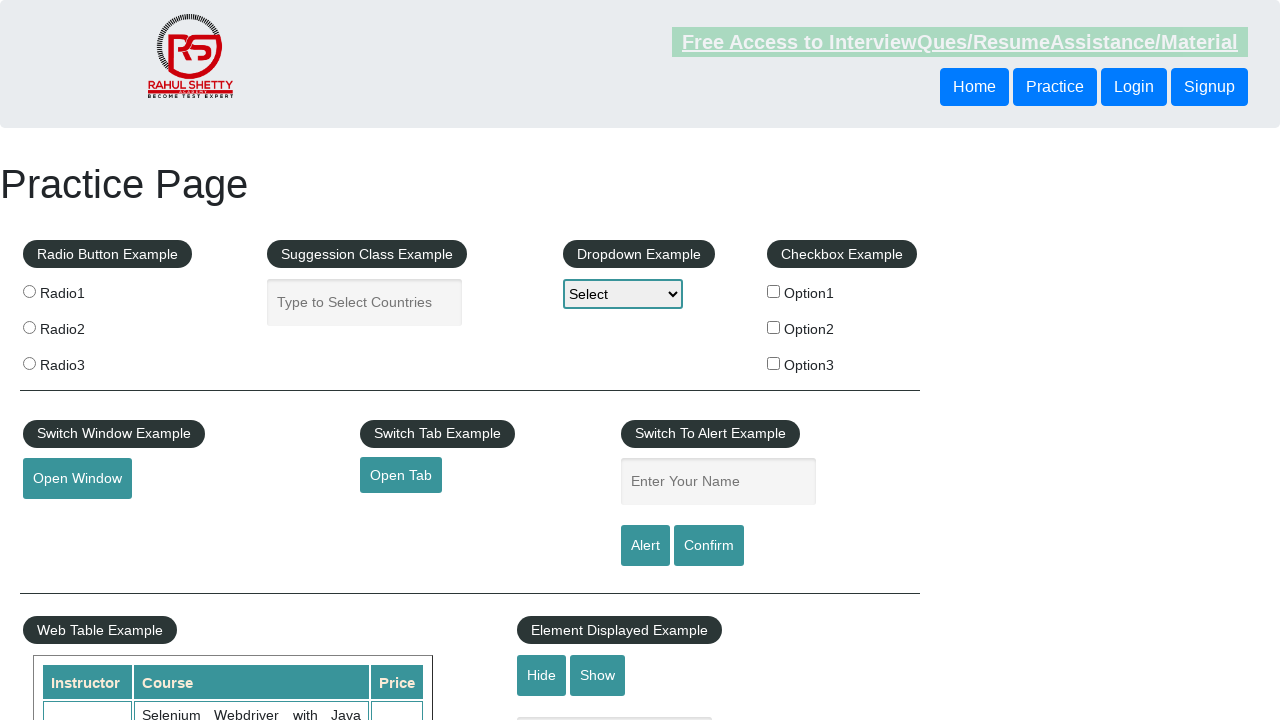

Waited for alert button with ID 'alertbtn' to be in DOM
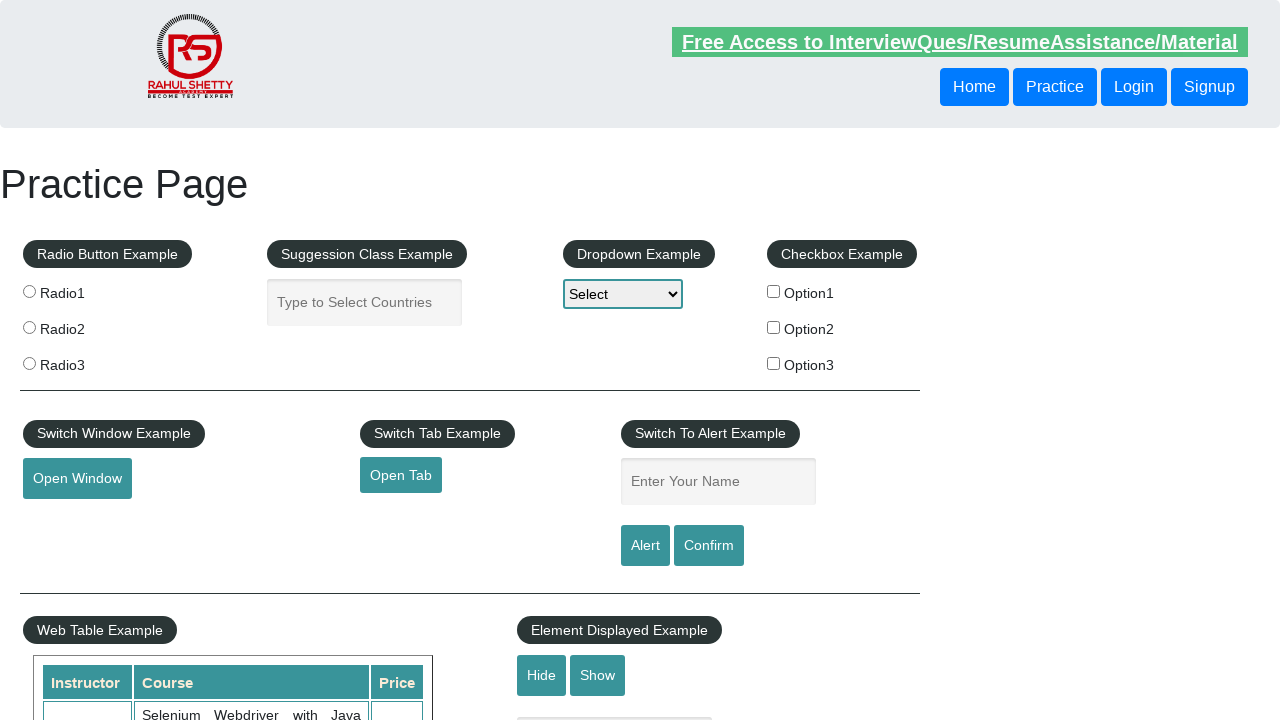

Verified alert button is visible on the automation practice page
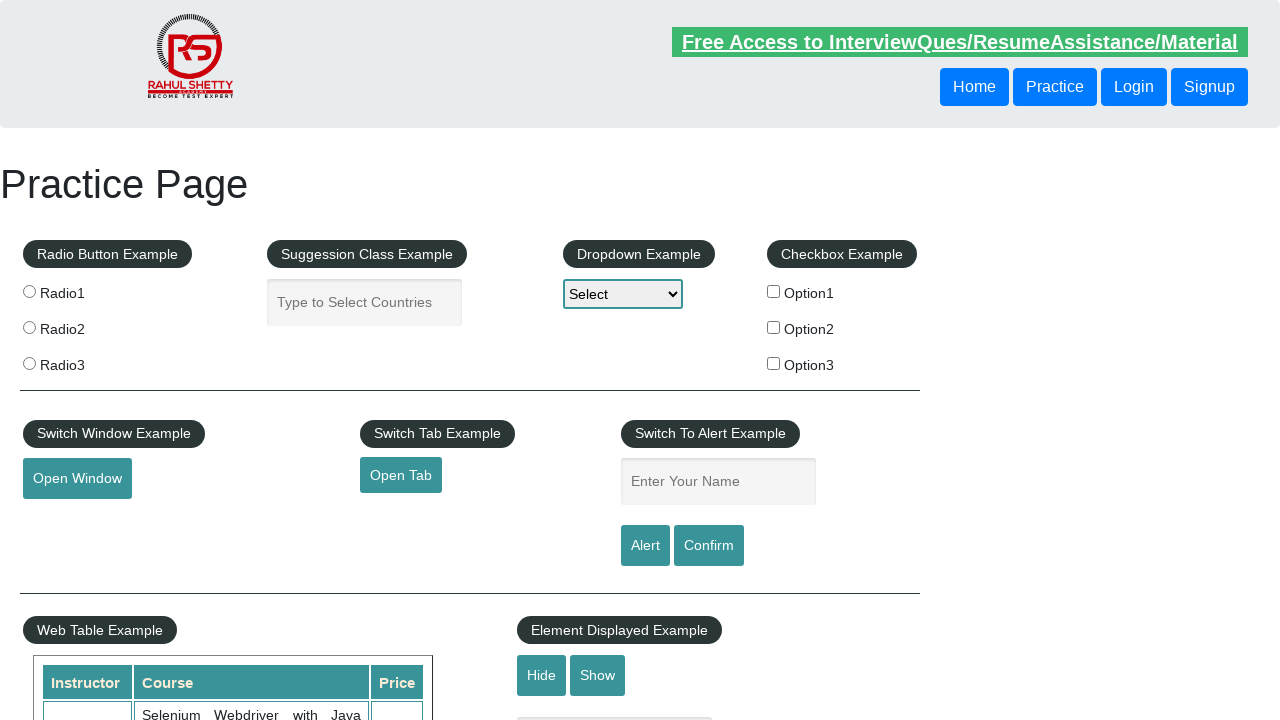

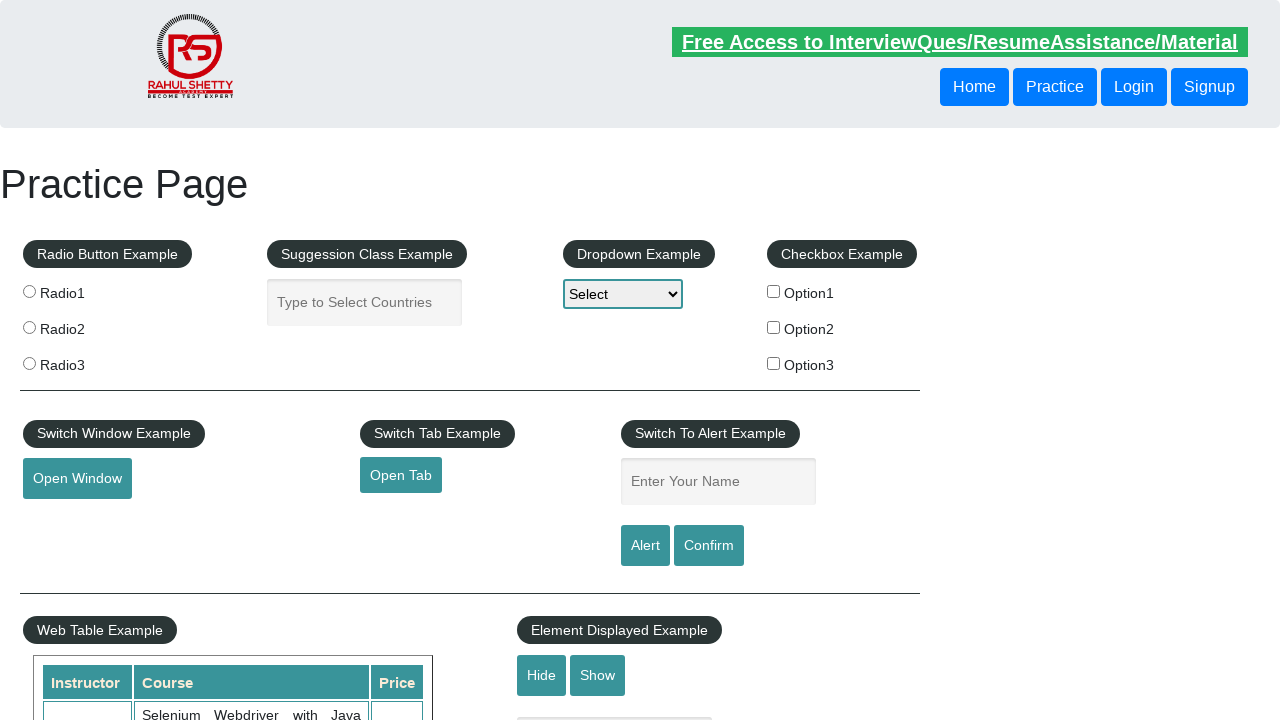